Tests form input functionality by locating a text input field by its label and entering text into it

Starting URL: https://www.selenium.dev/selenium/web/web-form.html

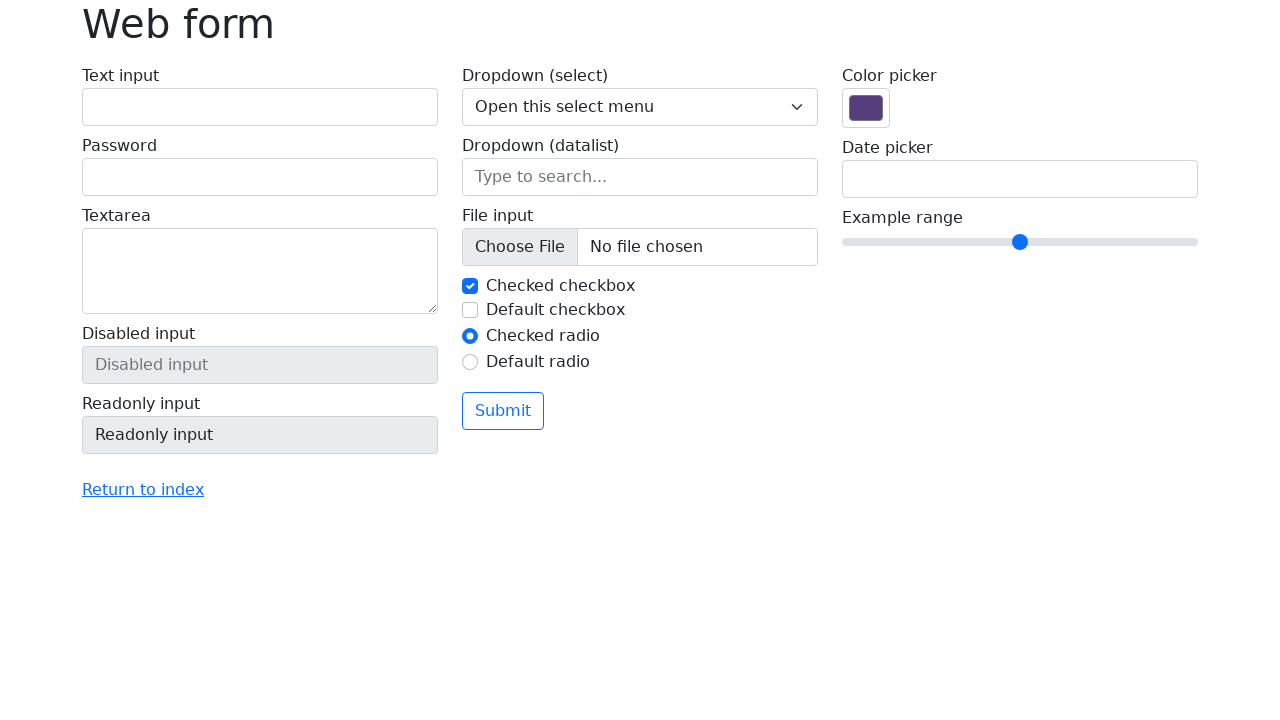

Filled text input field with 'test input value' on input[id='my-text-id']
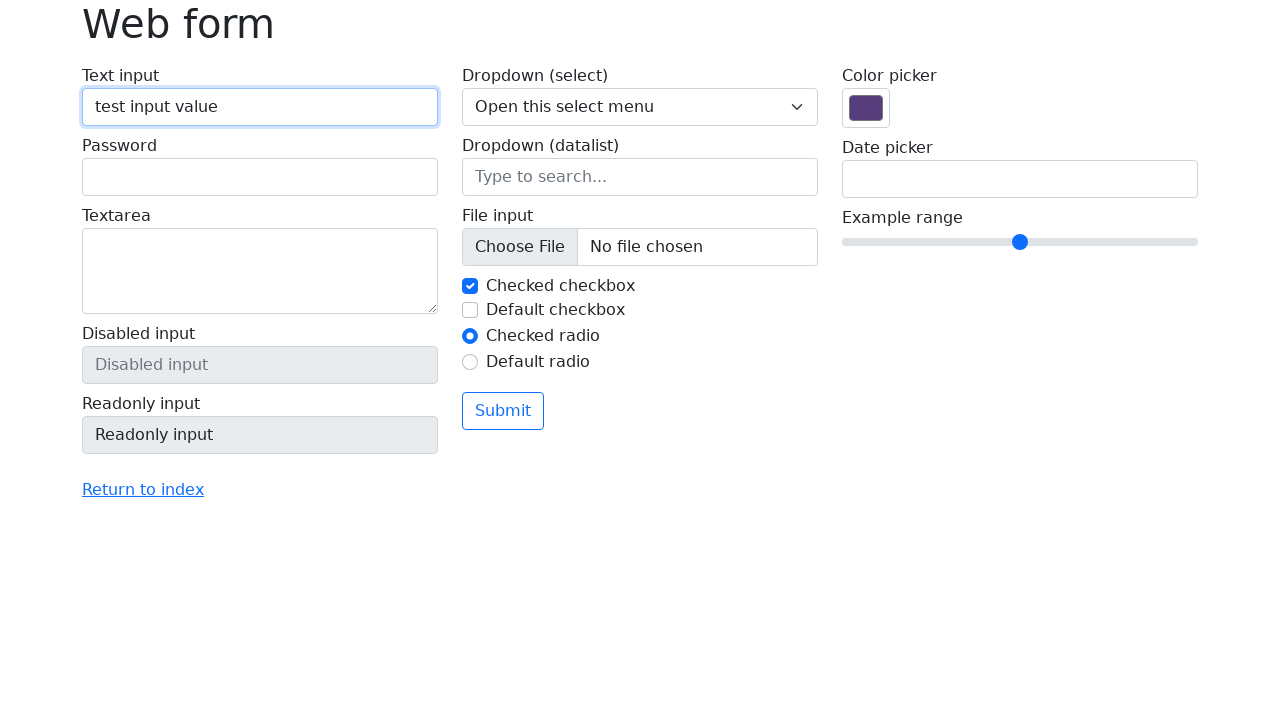

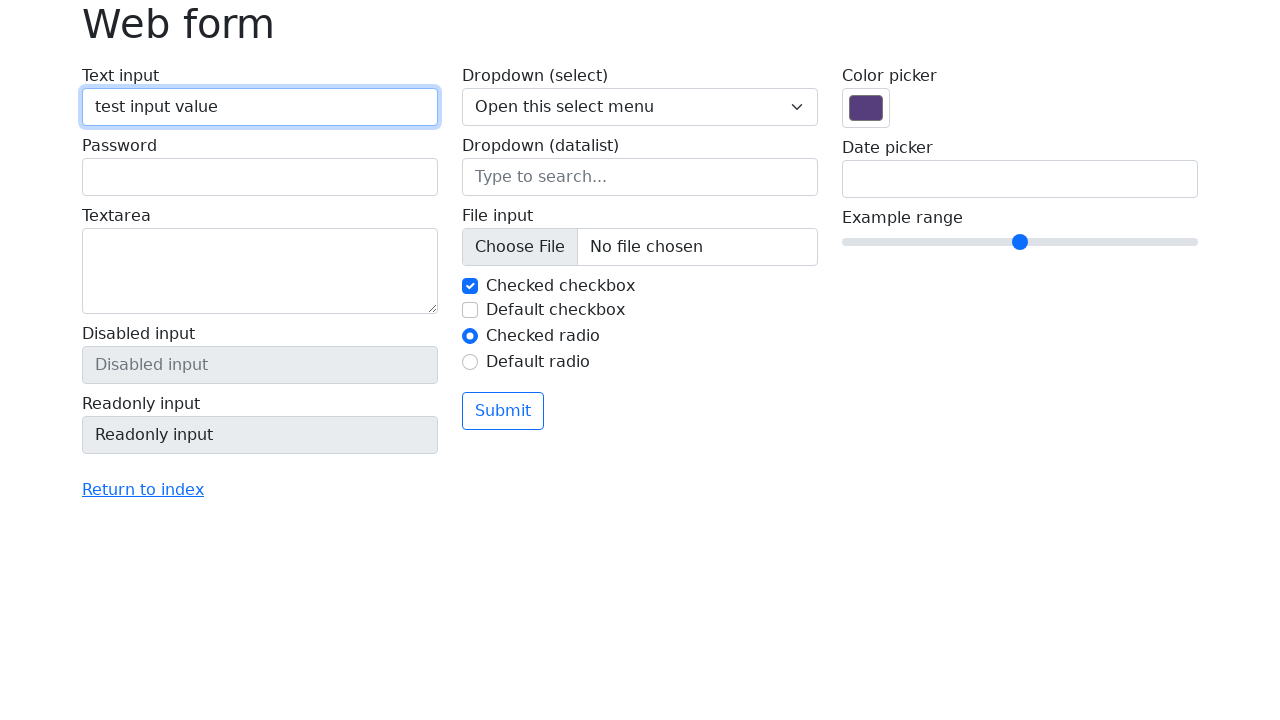